Tests a simple form interaction by entering text into an input field, clicking a submit button, and verifying that a specific message ("Hello, Appium!") is displayed.

Starting URL: https://Vika-Denisenko.github.io/appium_report/index.html

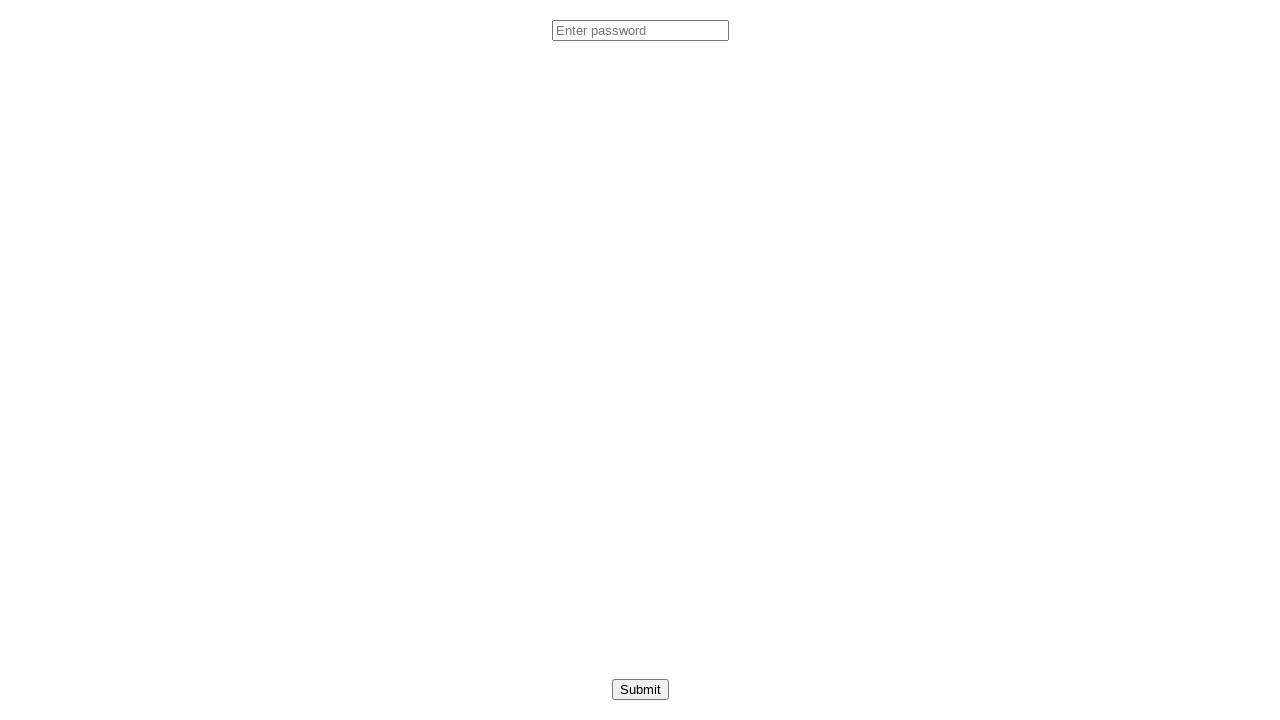

Filled input field with 'Test text' on input
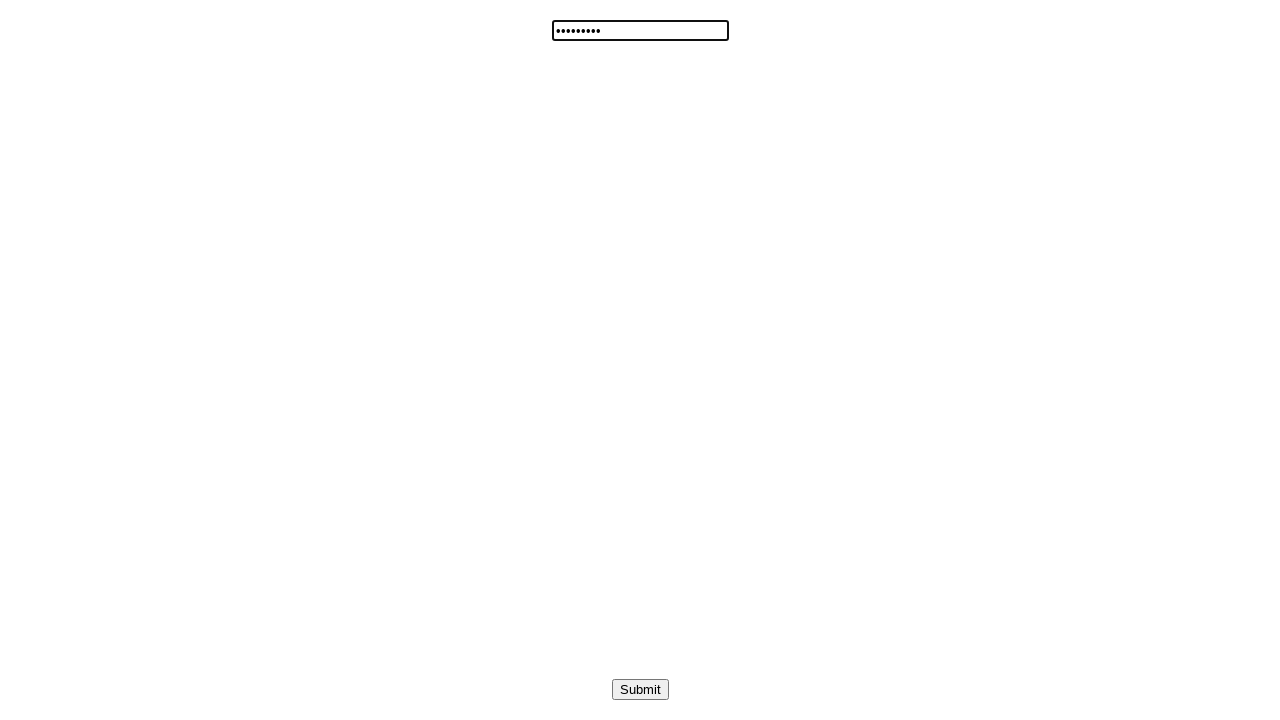

Clicked the submit button at (640, 690) on button
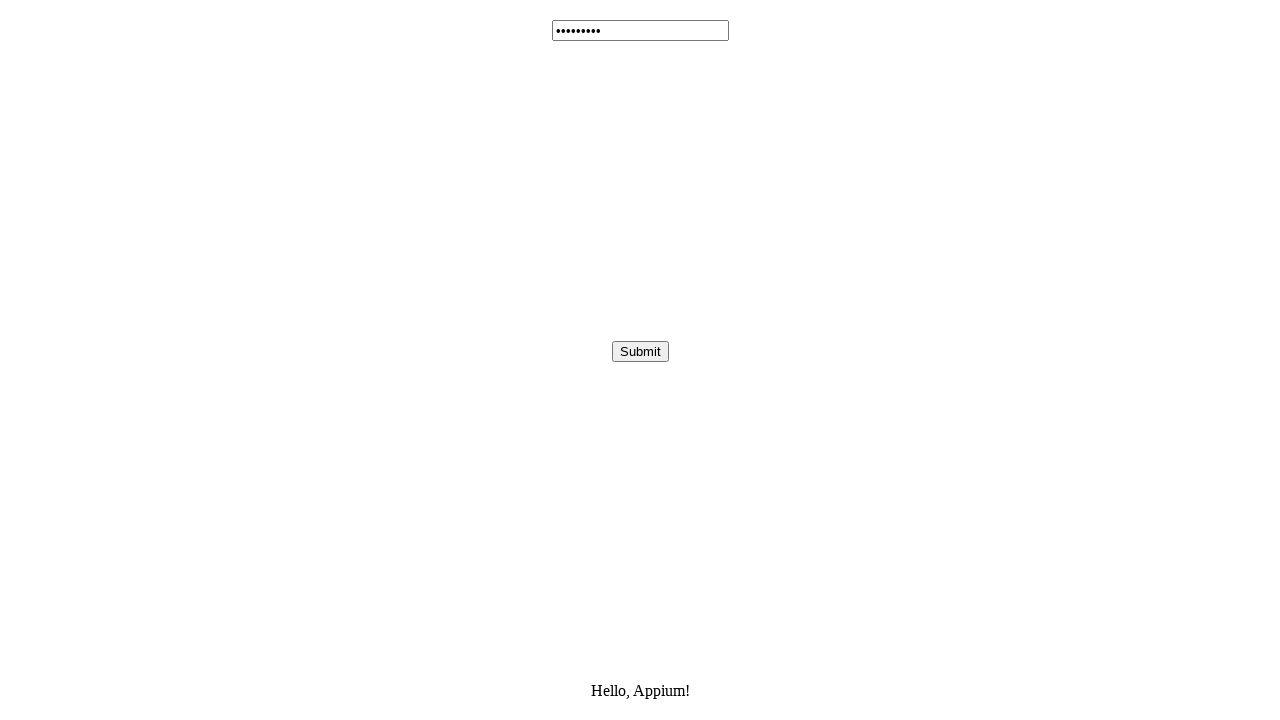

Message element became visible
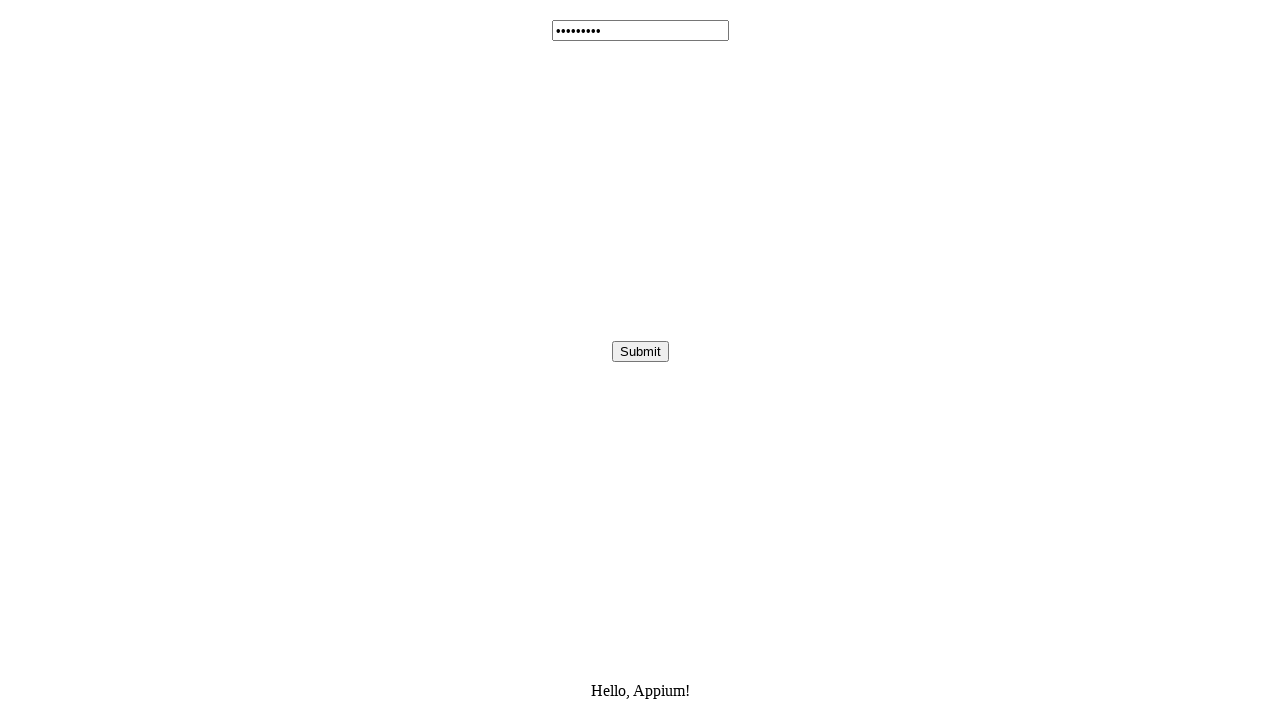

Verified message displays 'Hello, Appium!'
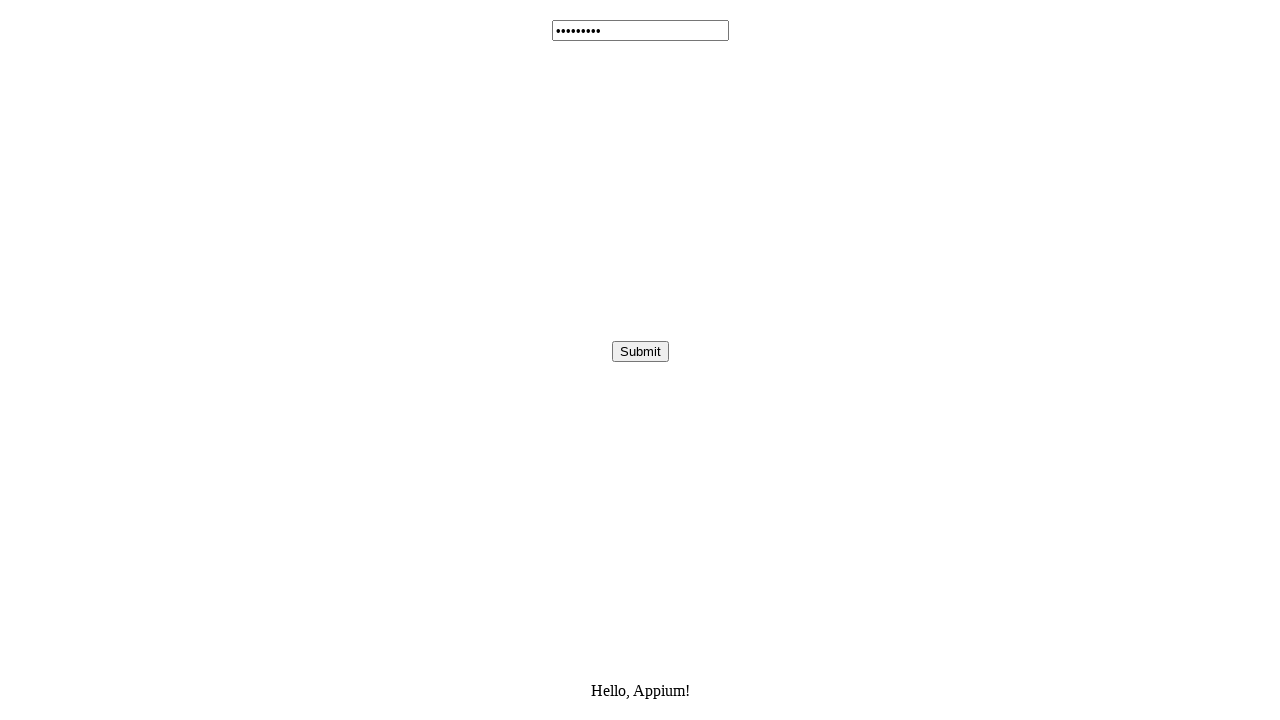

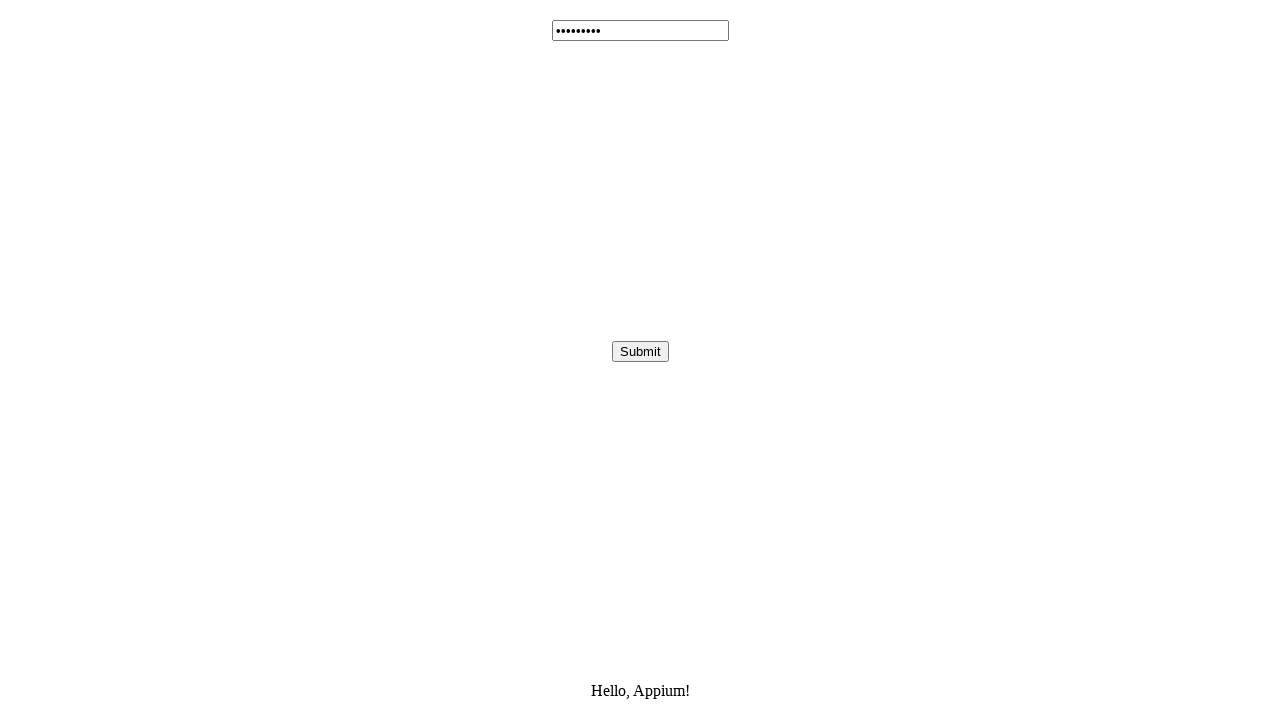